Searches for a product on Trader Joe's website and waits for search results to load

Starting URL: https://www.traderjoes.com/home/search?q=organic+coffee&global=yes

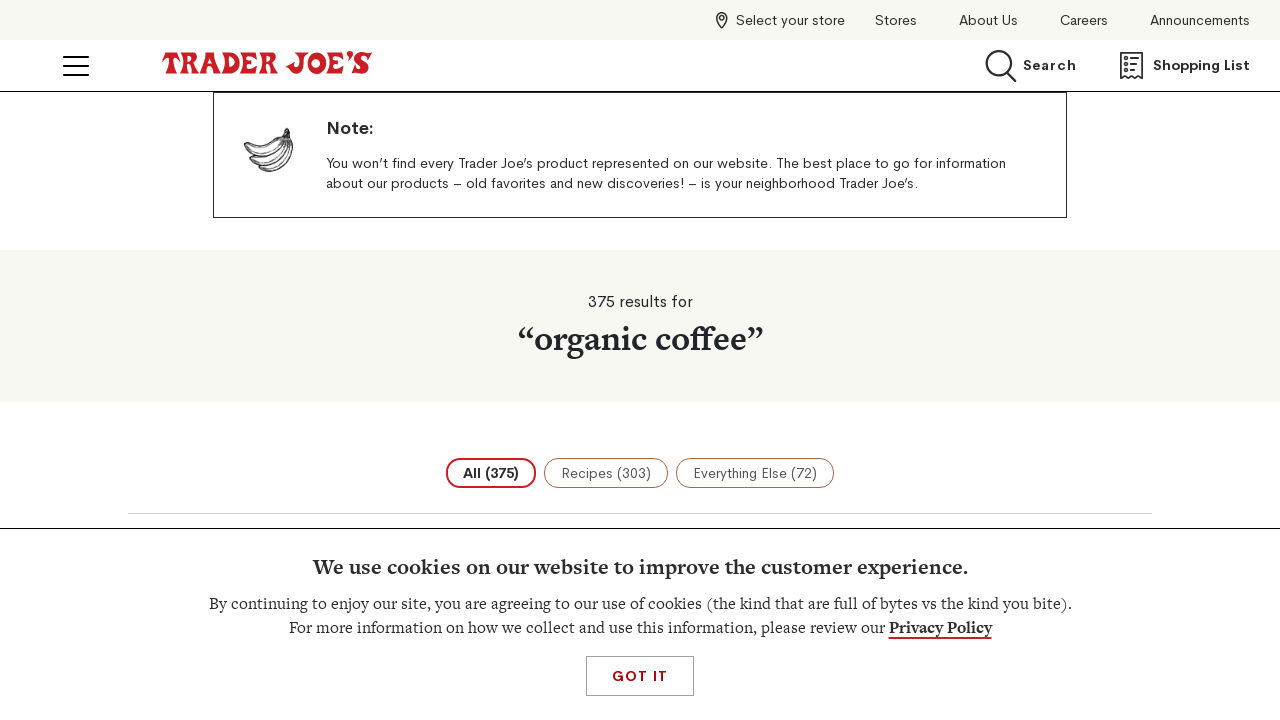

Waited for search result cards to load on Trader Joe's search results page
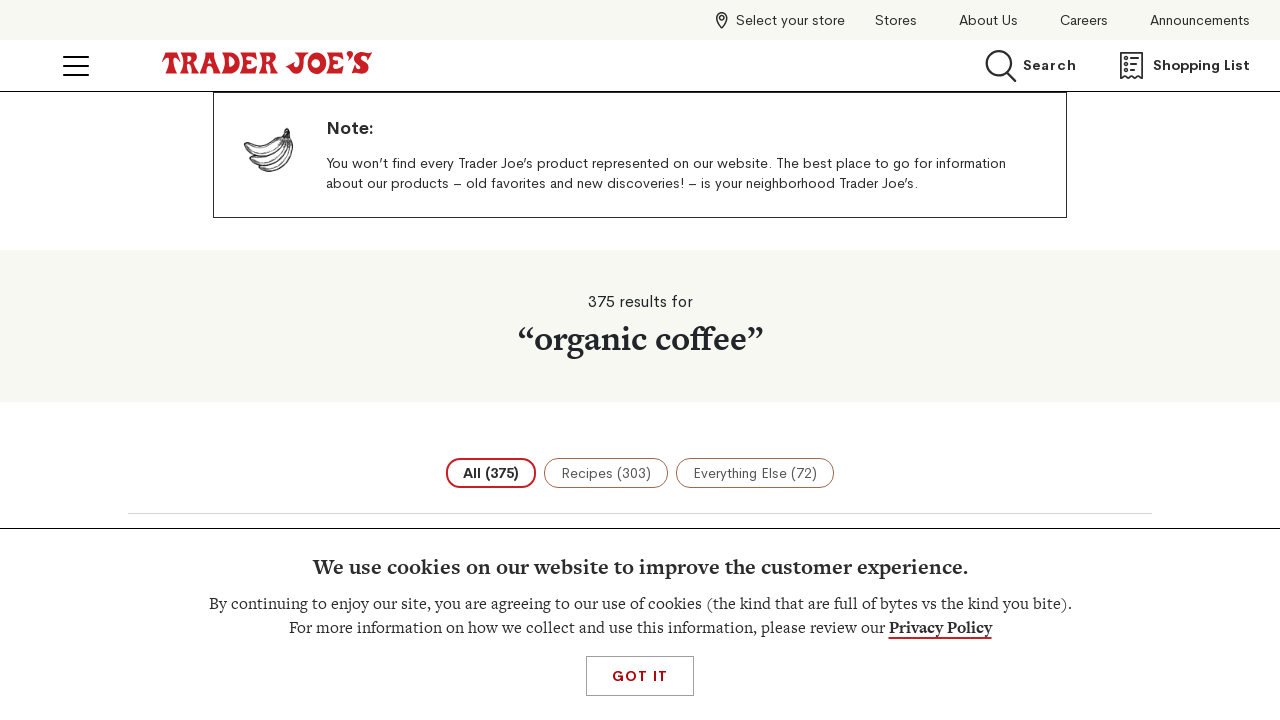

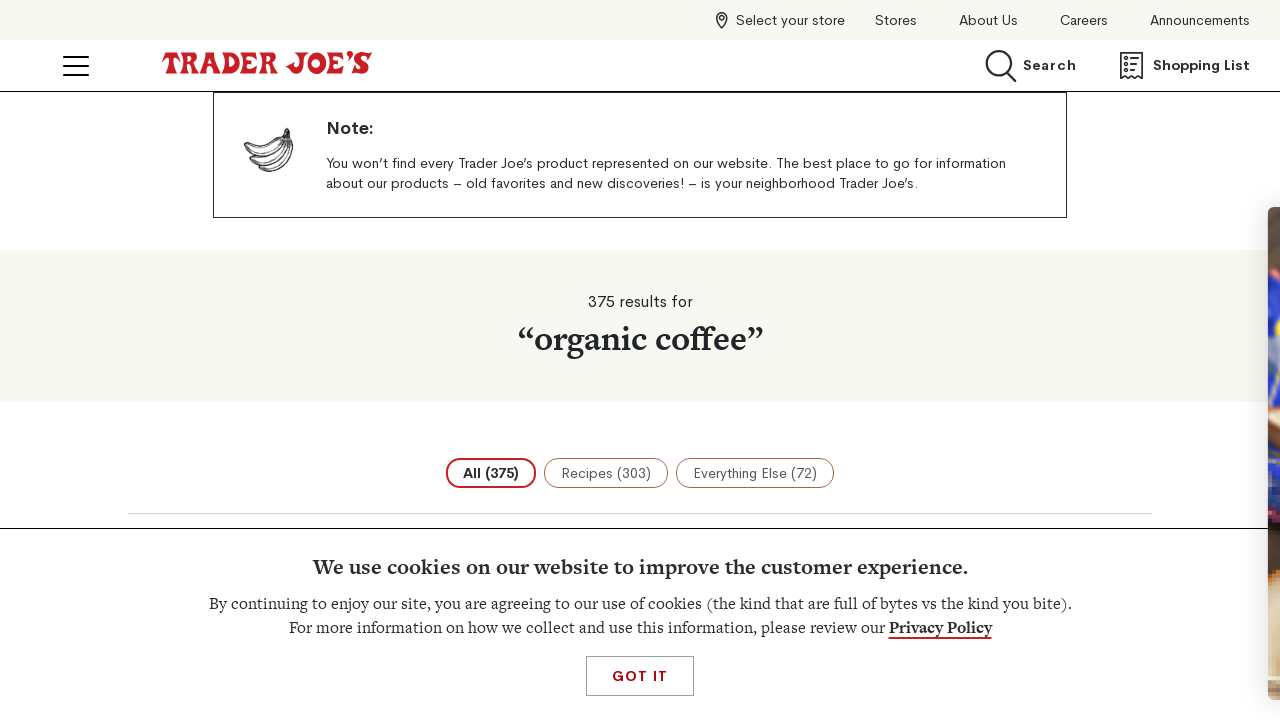